Tests the select functionality of chip components by clicking on multiple "Выбрать" (Select) buttons to toggle chip selection states.

Starting URL: https://magstrong07.github.io/admiral-react-test/#/chips

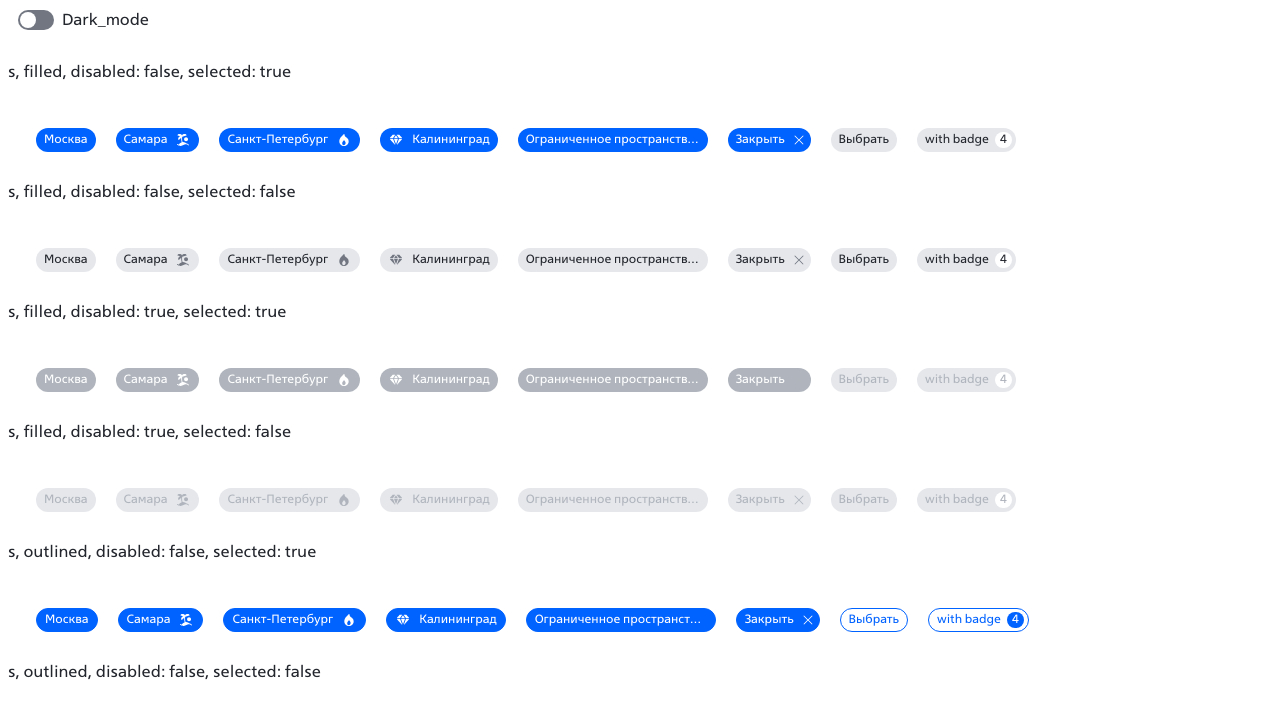

Clicked first 'Выбрать' (Select) button to toggle chip selection at (864, 140) on text=Выбрать >> nth=0
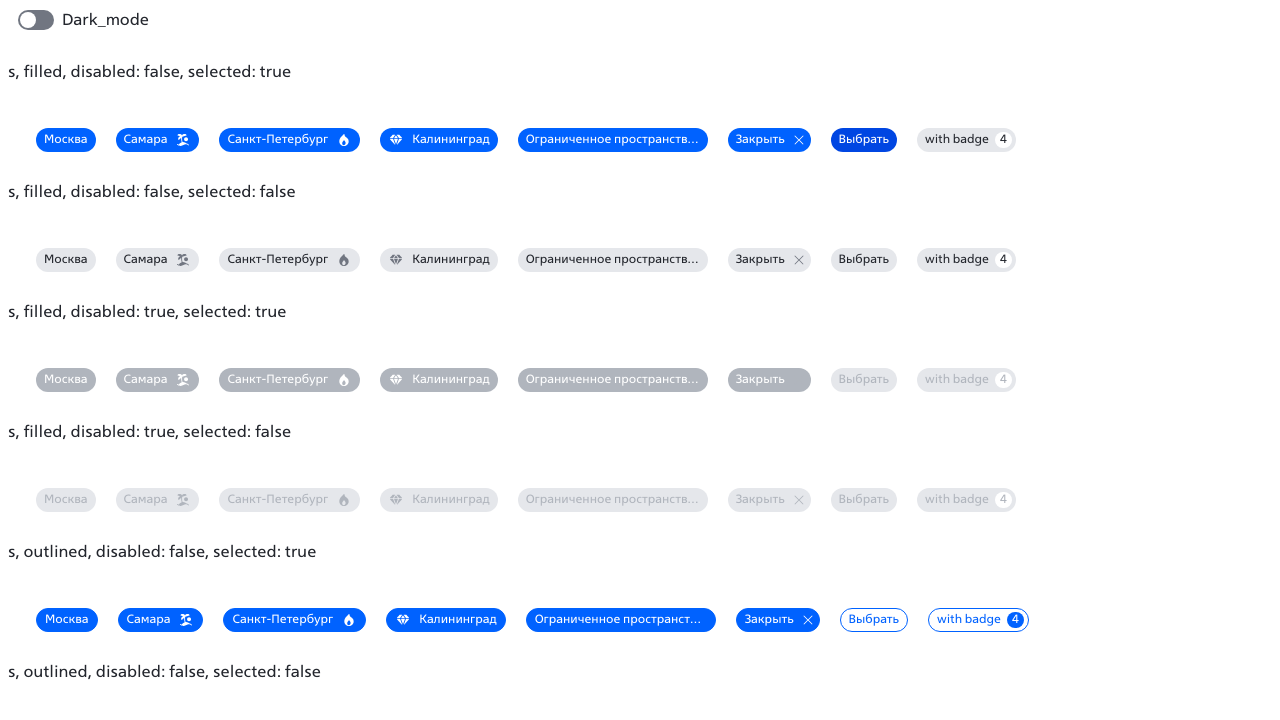

Clicked second 'Выбрать' (Select) button to toggle chip selection at (864, 260) on text=Выбрать >> nth=1
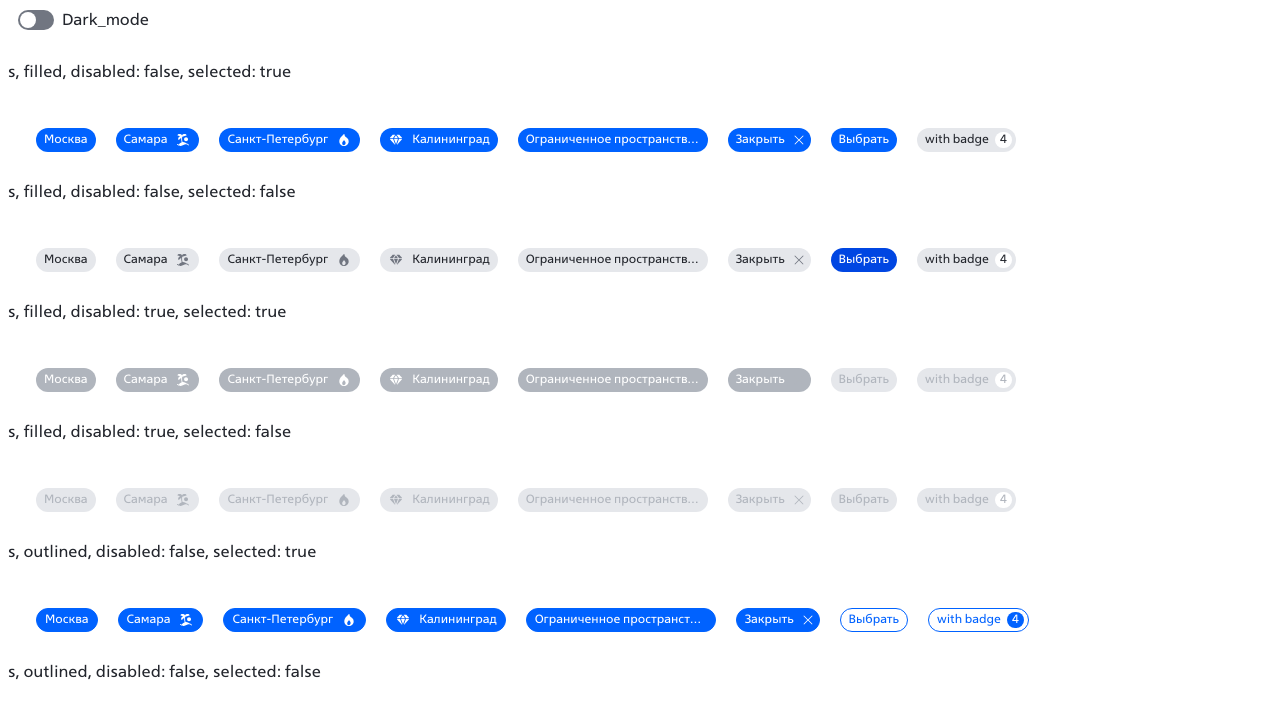

Clicked fifth 'Выбрать' (Select) button to toggle chip selection at (874, 620) on text=Выбрать >> nth=4
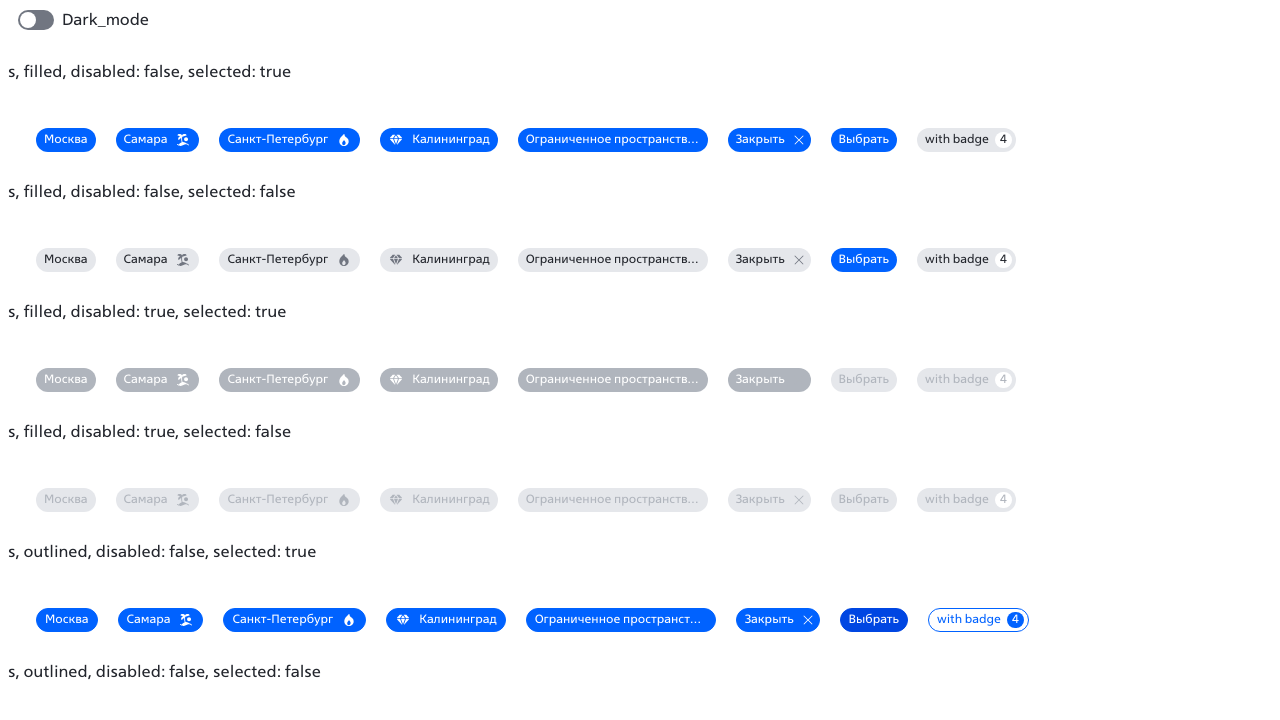

Clicked sixth 'Выбрать' (Select) button to toggle chip selection at (874, 360) on text=Выбрать >> nth=5
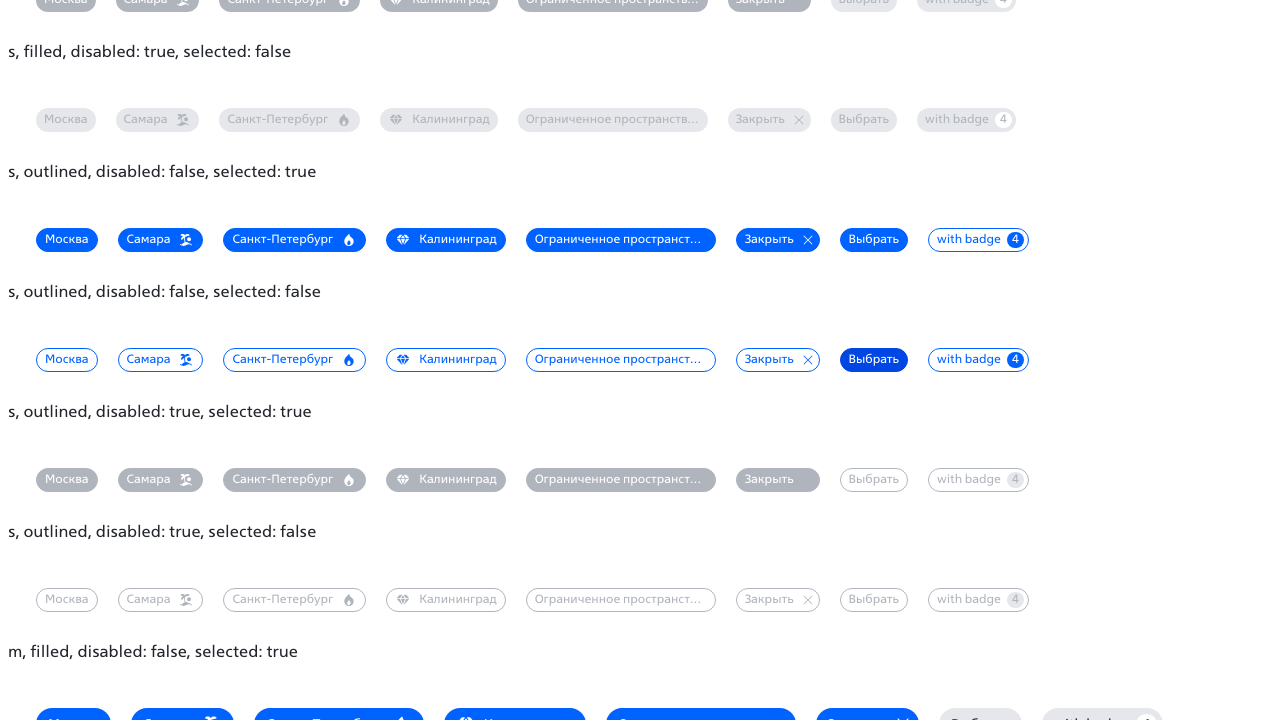

Clicked ninth 'Выбрать' (Select) button to toggle chip selection at (980, 710) on text=Выбрать >> nth=8
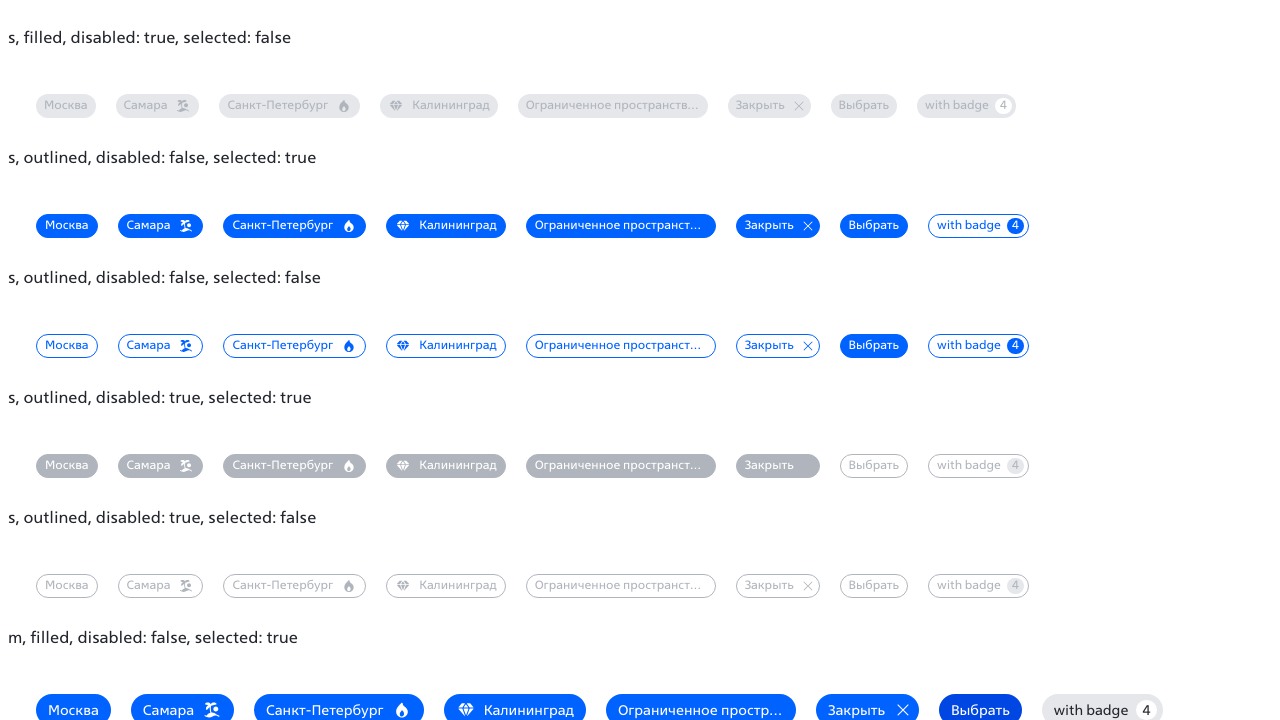

Clicked tenth 'Выбрать' (Select) button to toggle chip selection at (980, 360) on text=Выбрать >> nth=9
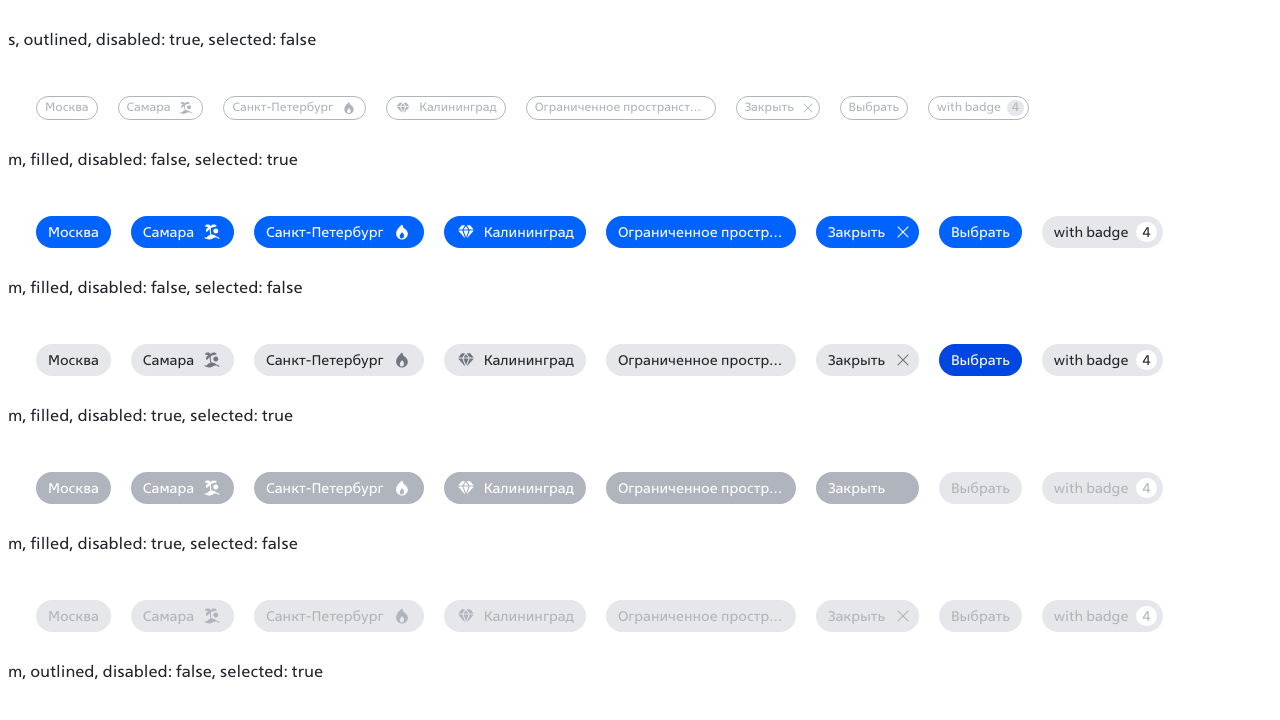

Clicked thirteenth 'Выбрать' (Select) button to toggle chip selection at (990, 360) on text=Выбрать >> nth=12
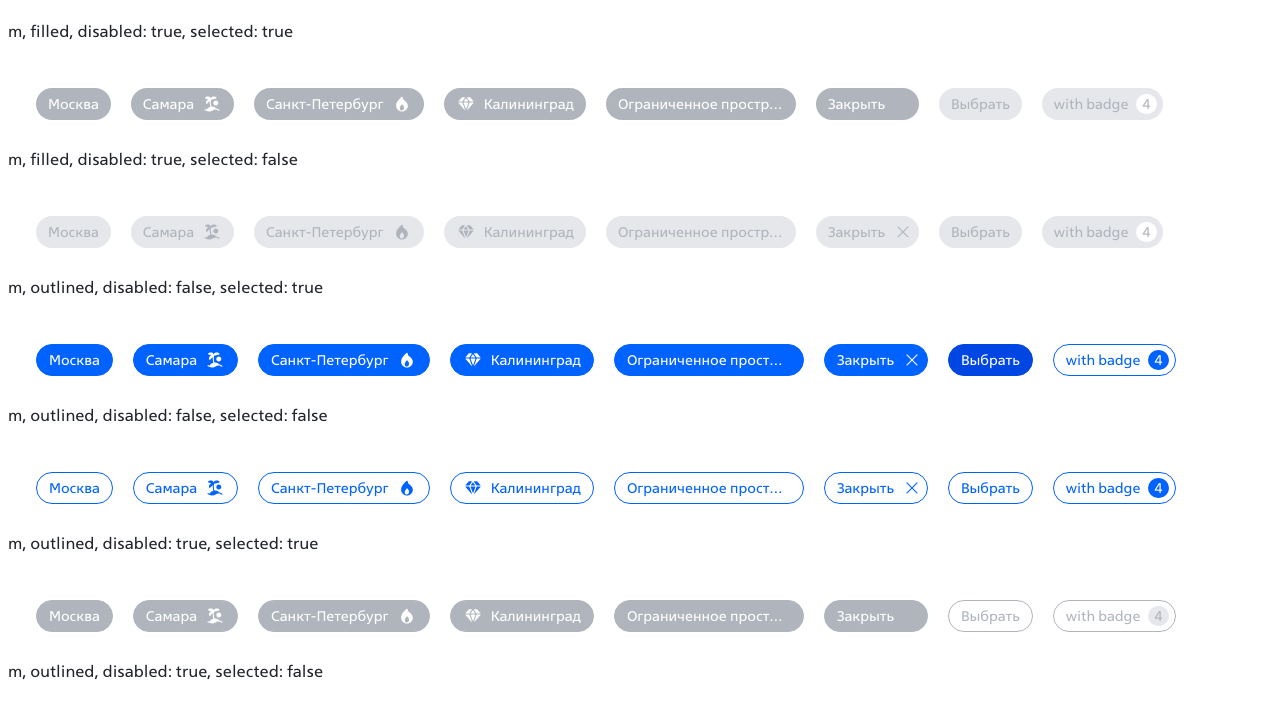

Clicked fourteenth 'Выбрать' (Select) button to toggle chip selection at (990, 488) on text=Выбрать >> nth=13
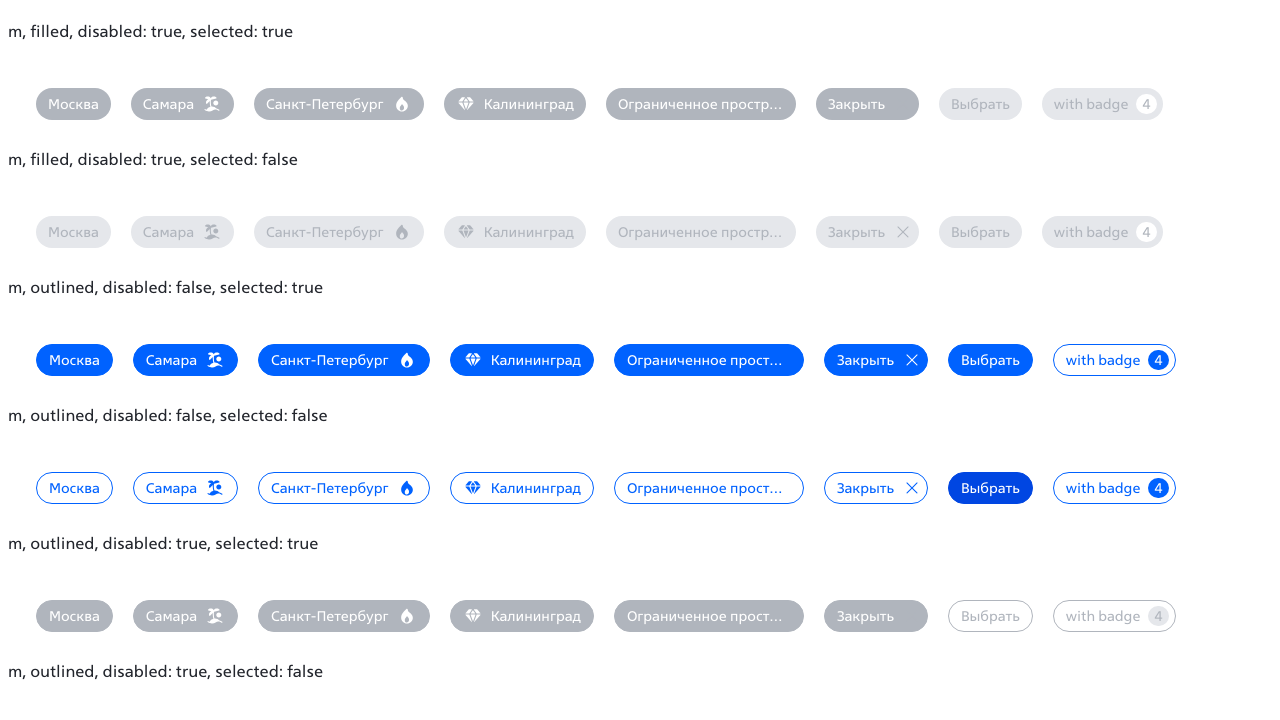

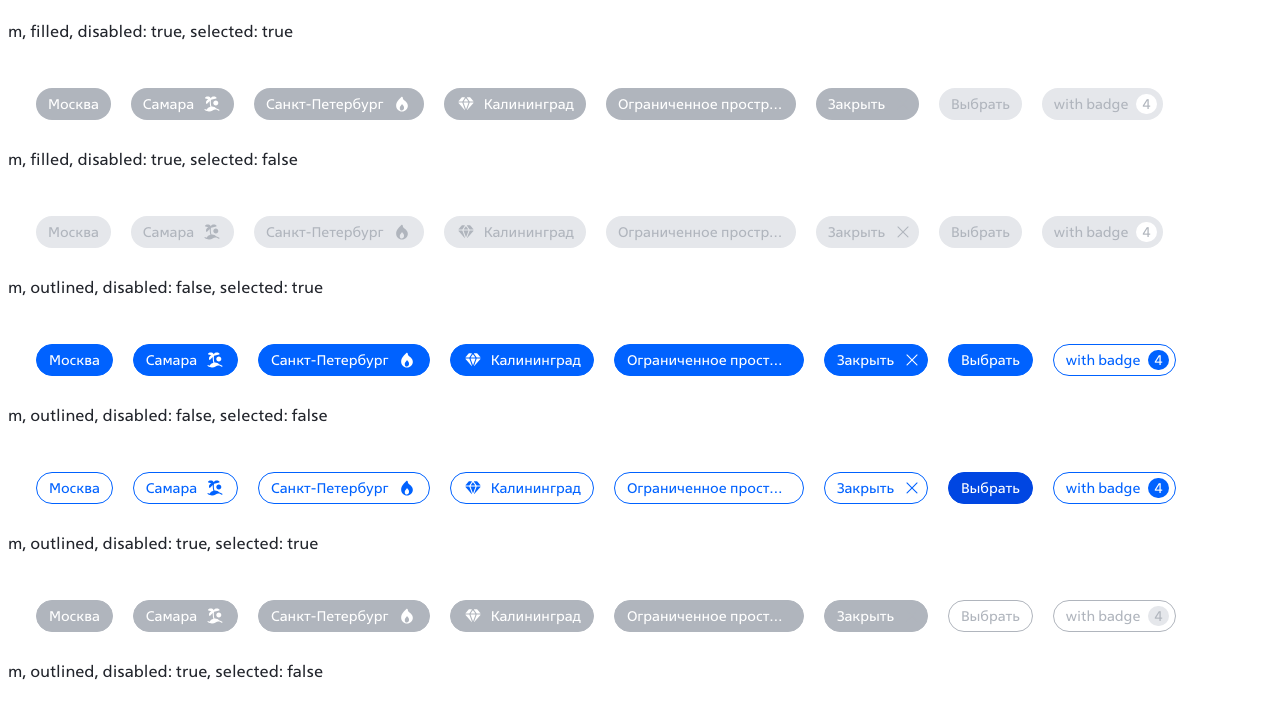